Opens the Best Buy website and verifies the page loads successfully by maximizing the browser window.

Starting URL: https://www.bestbuy.com/

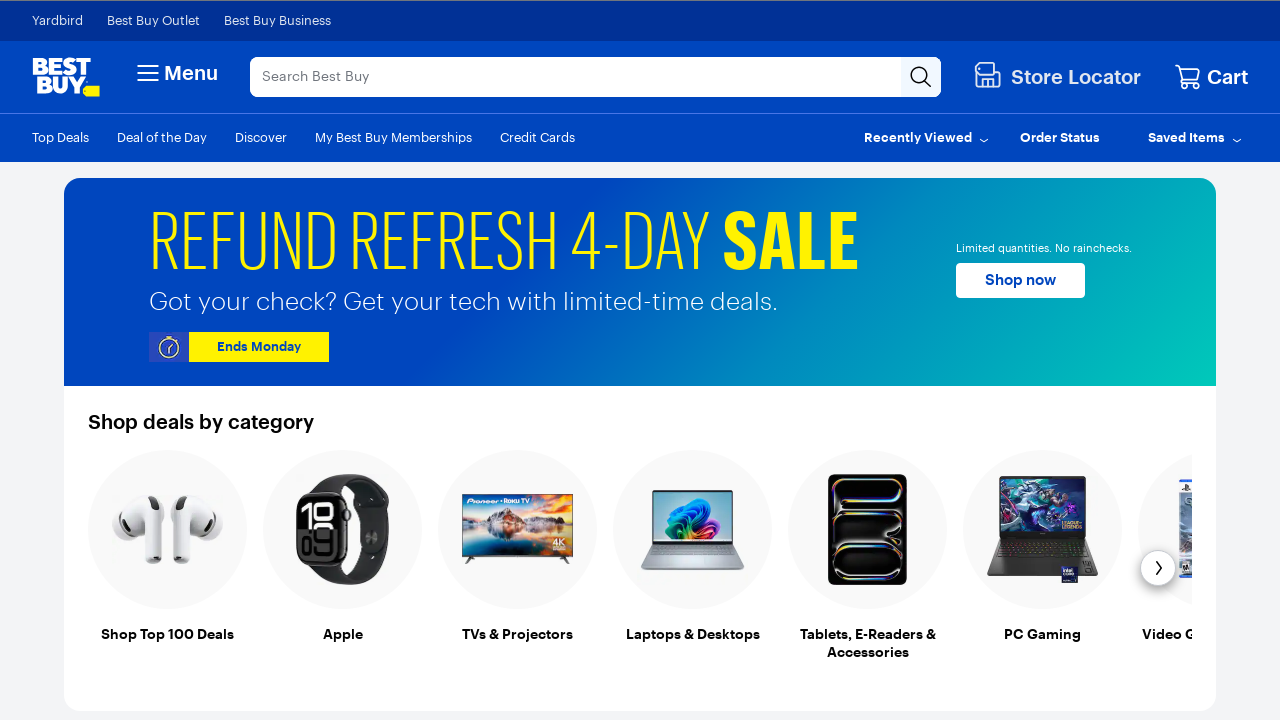

Navigated to Best Buy homepage
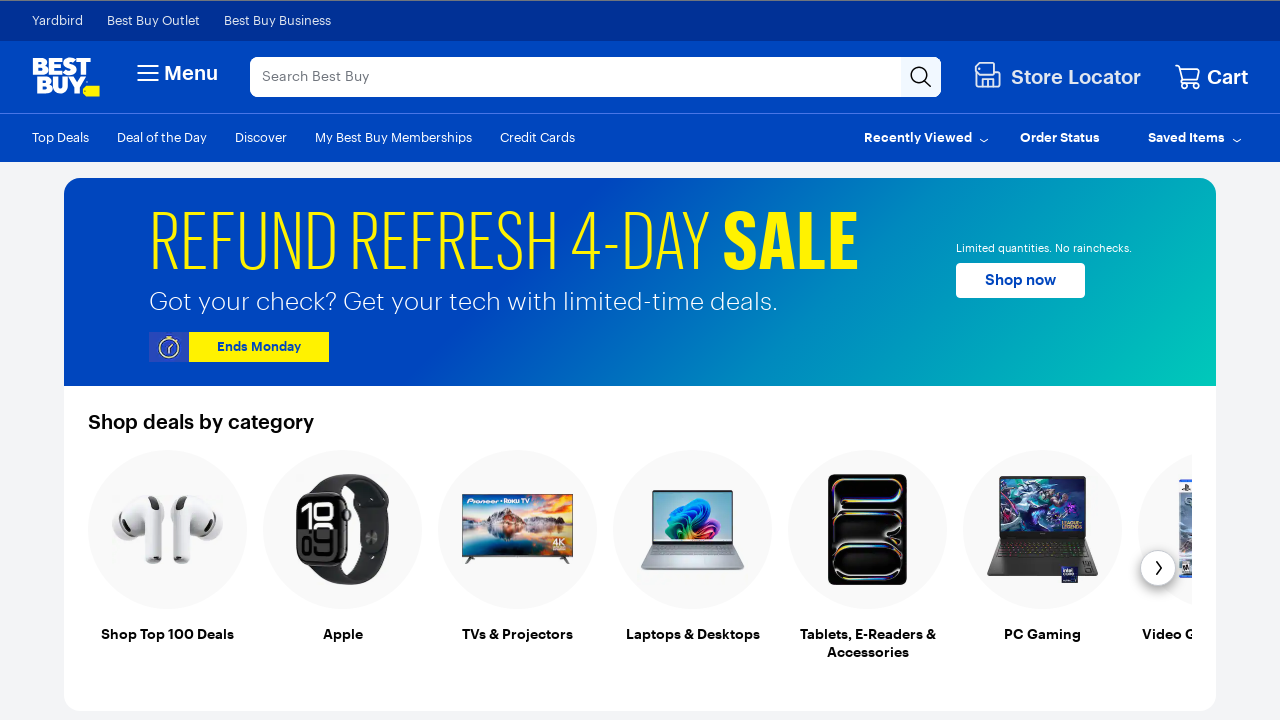

Maximized browser window to 1920x1080
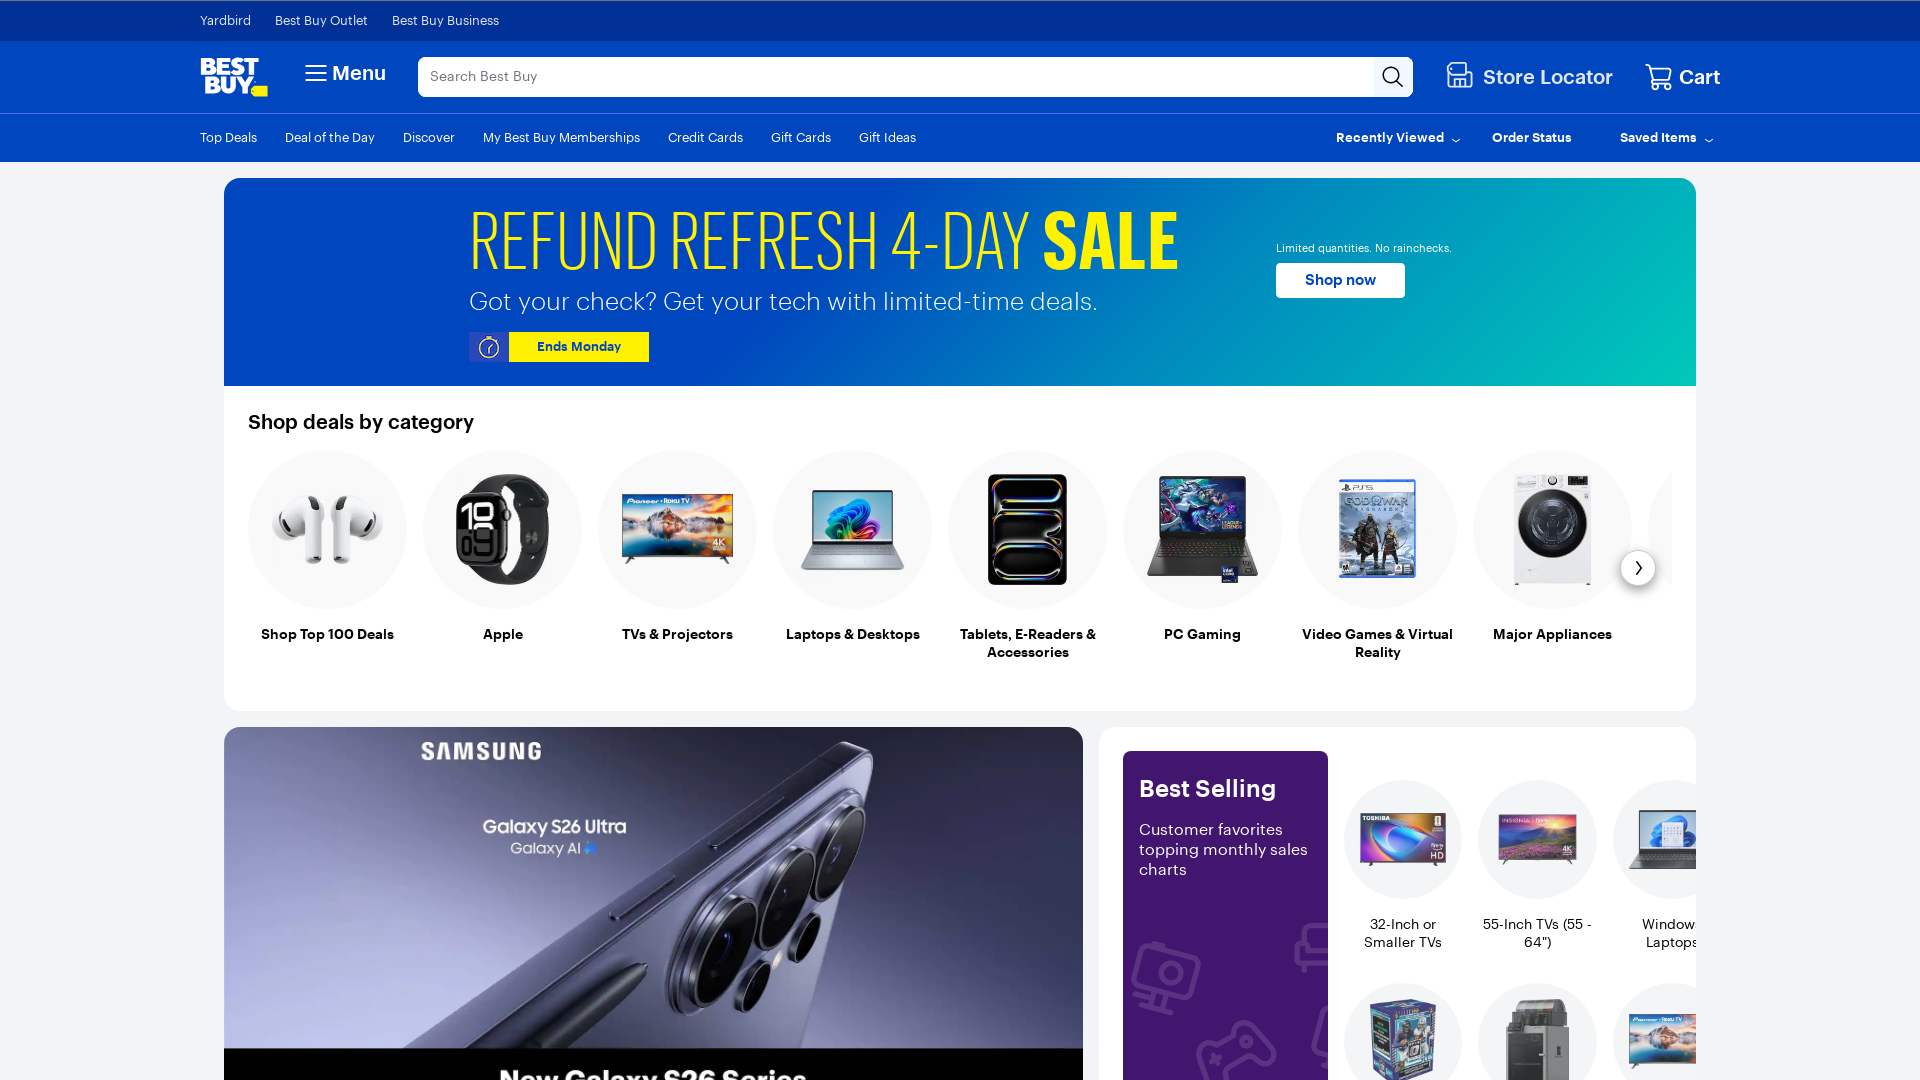

Best Buy page fully loaded - DOM content rendered
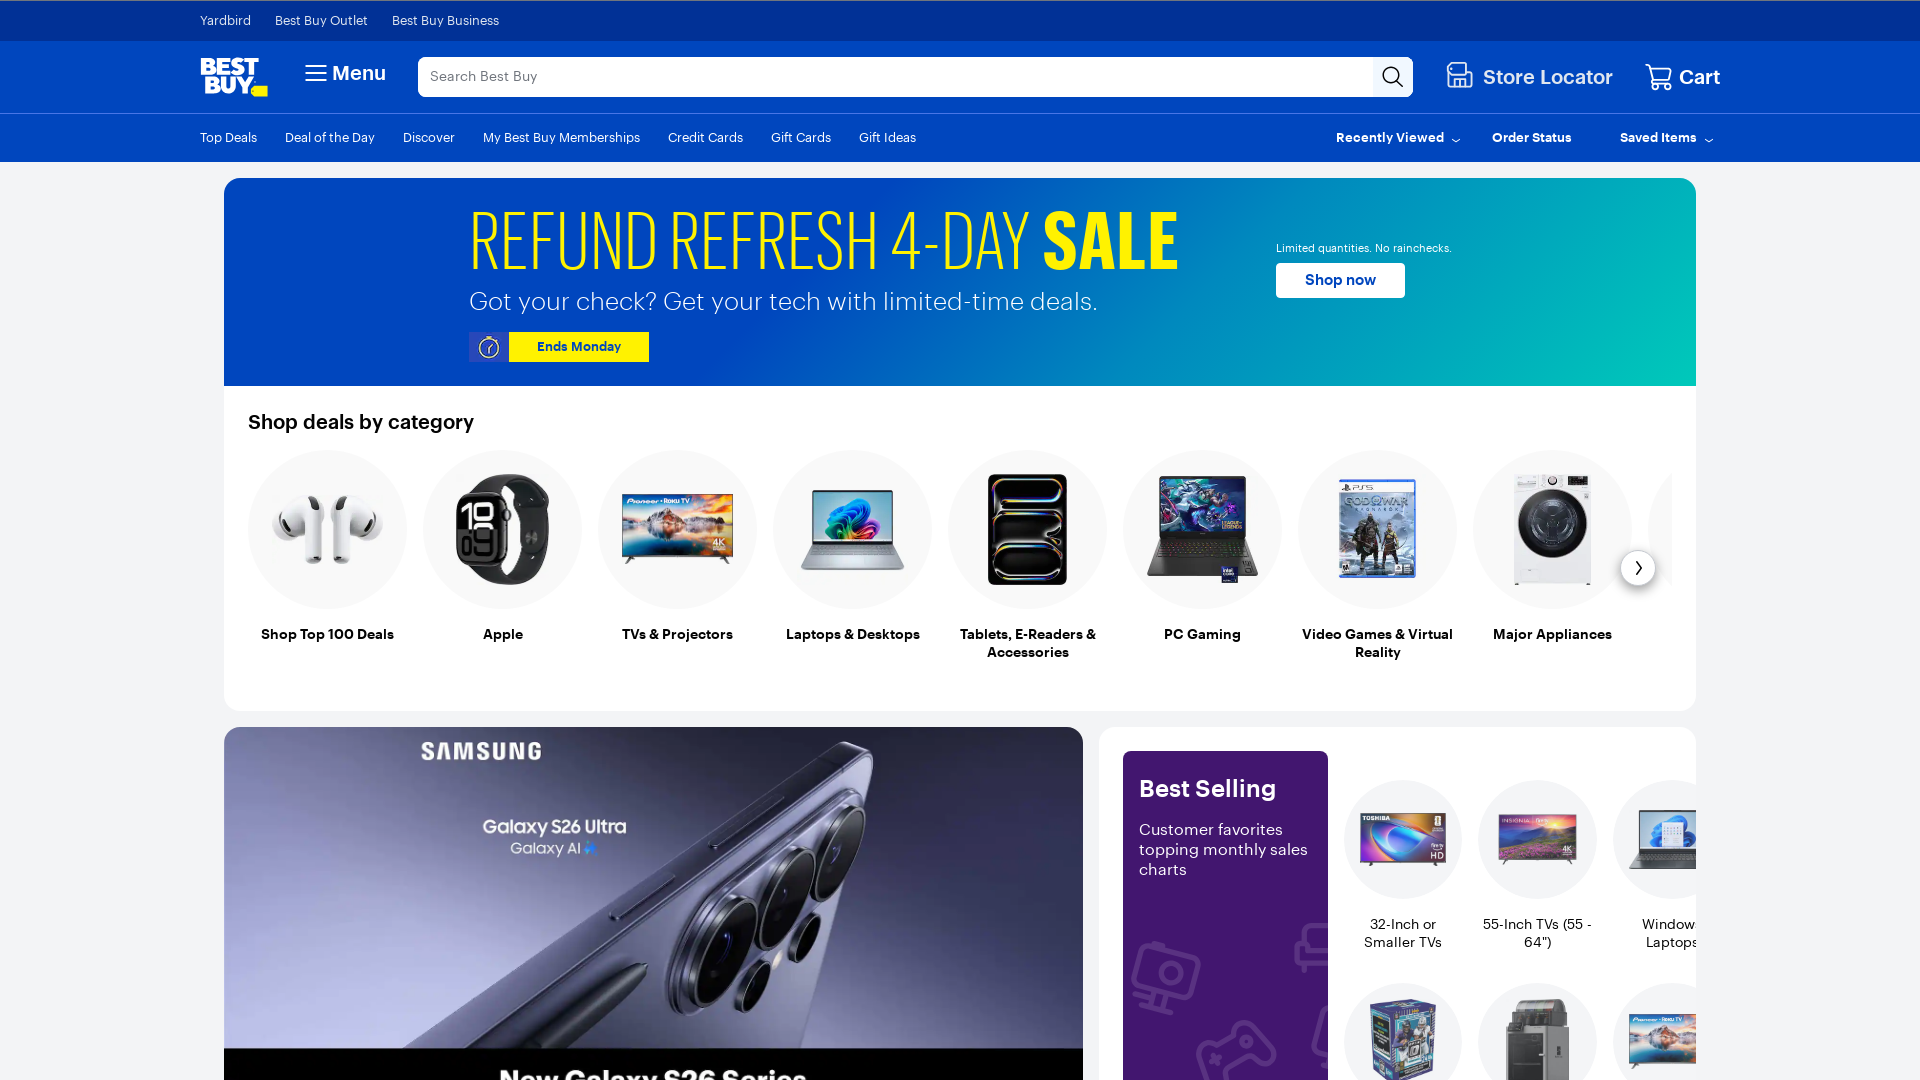

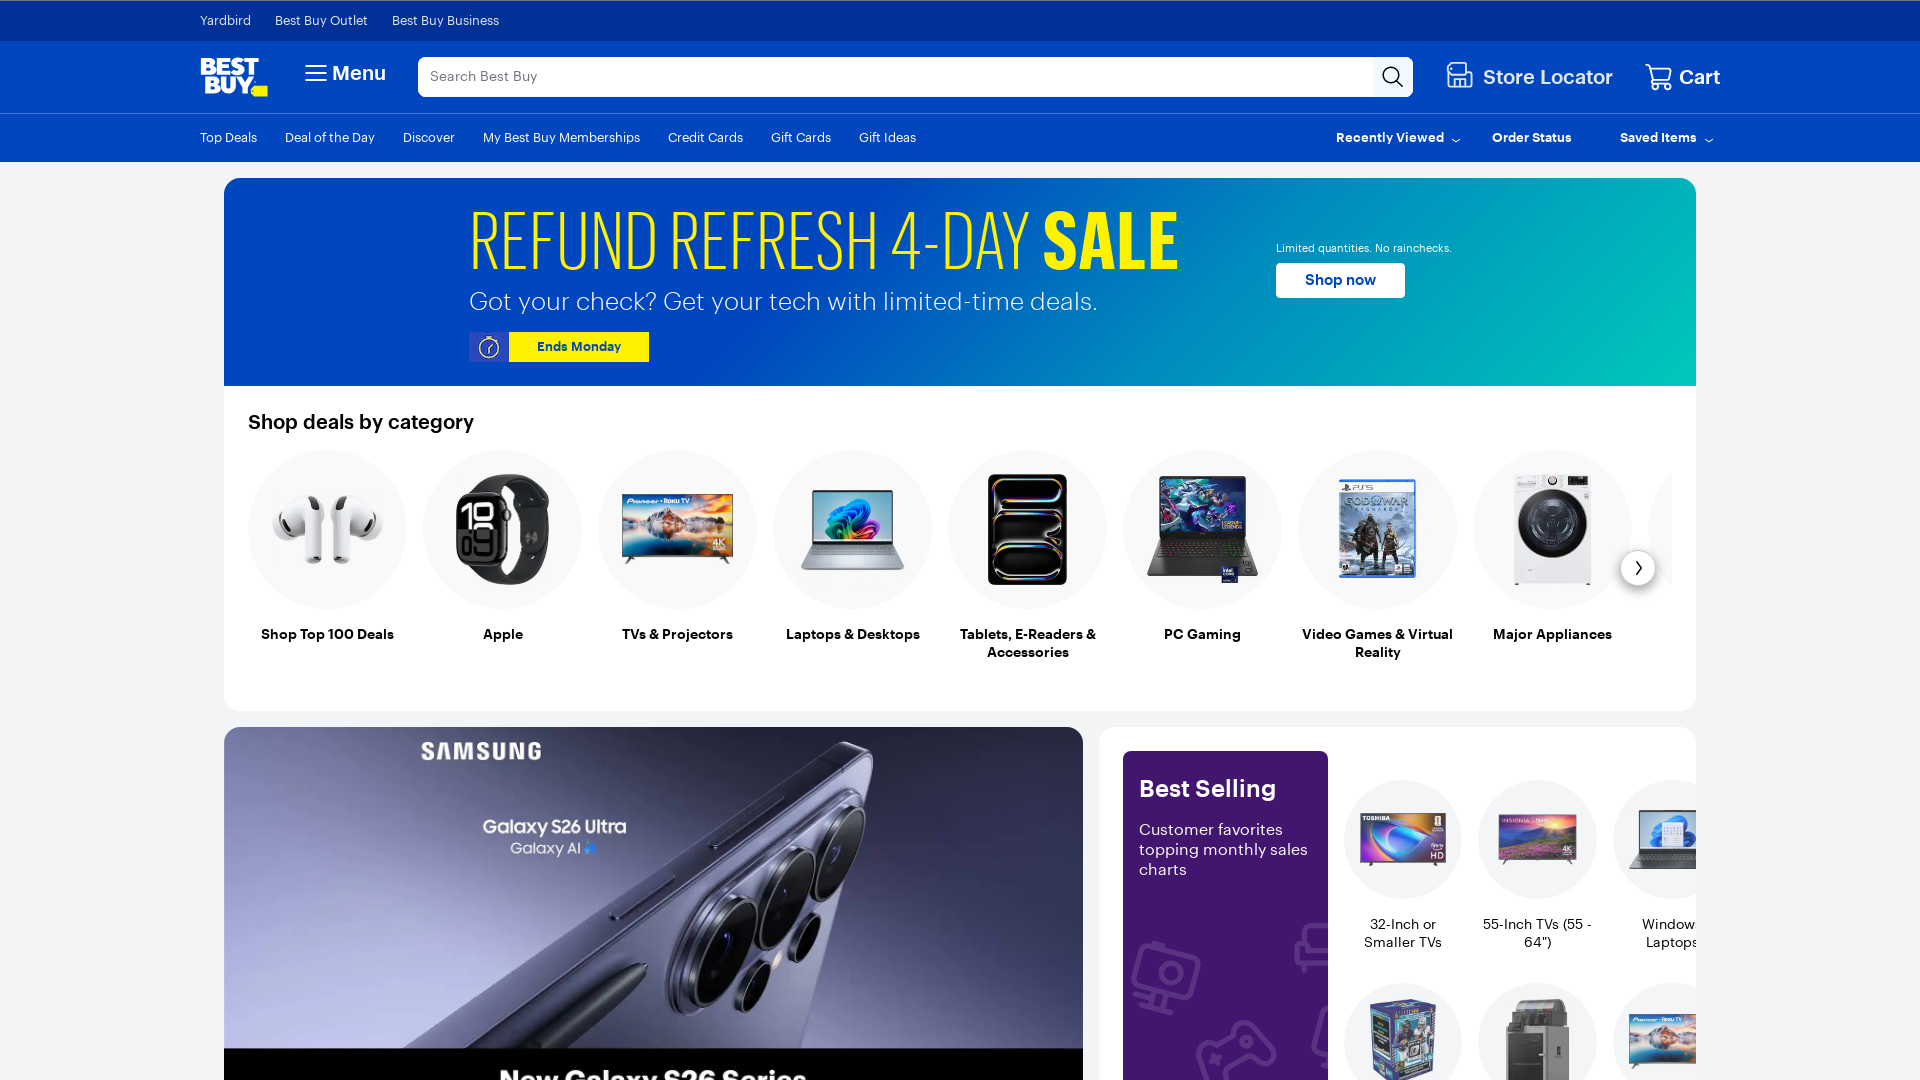